Waits for a price to drop to $100, then books it and solves a mathematical captcha by calculating a logarithmic function

Starting URL: http://suninjuly.github.io/explicit_wait2.html

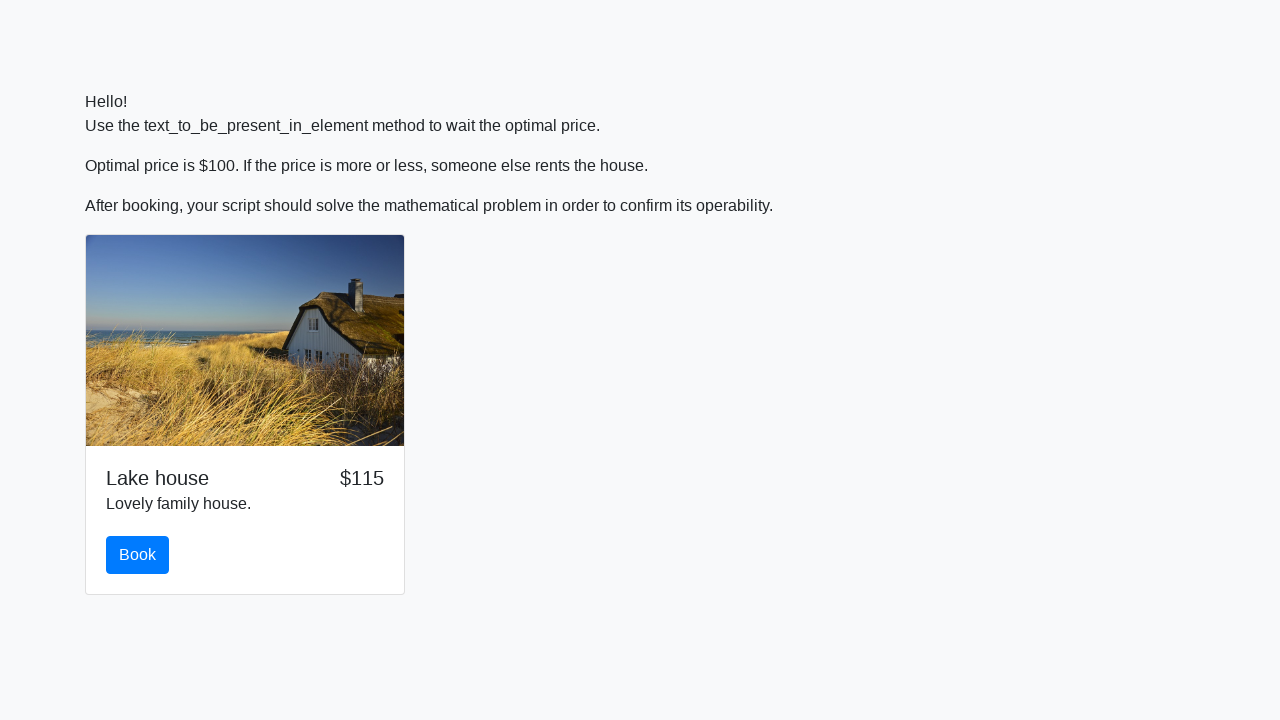

Waited for price to drop to $100
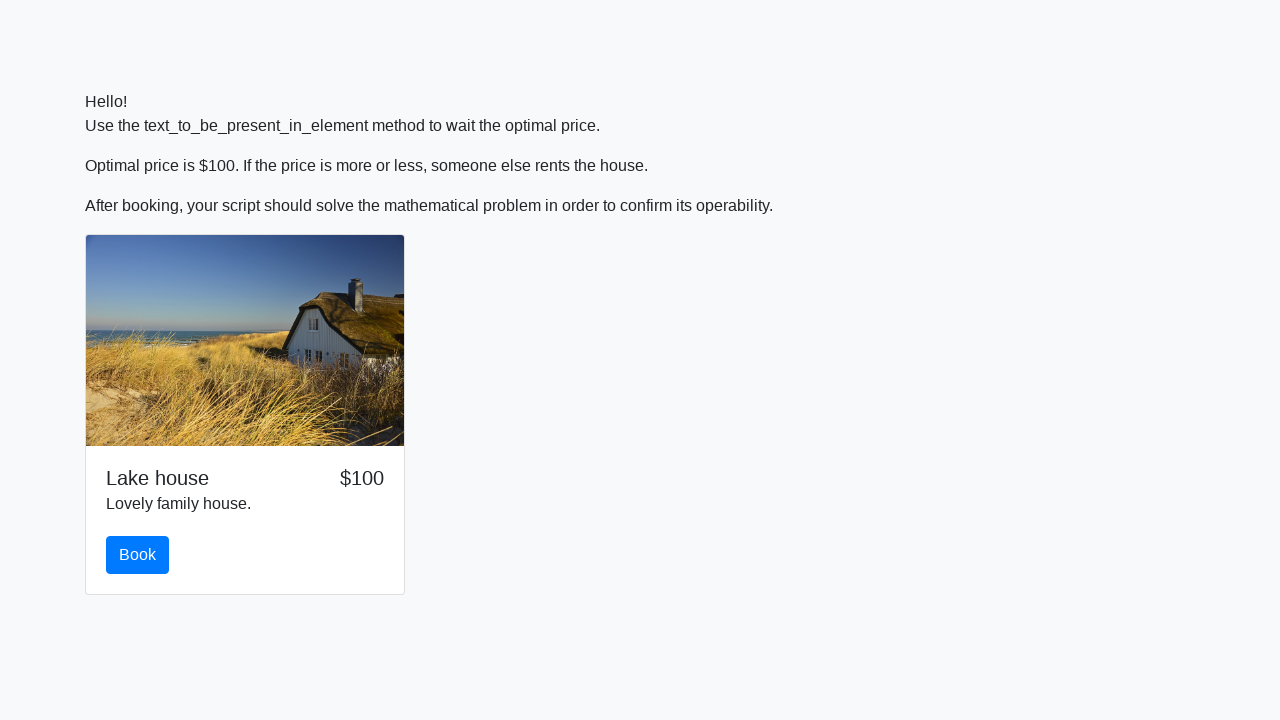

Clicked the Book button at (138, 555) on #book
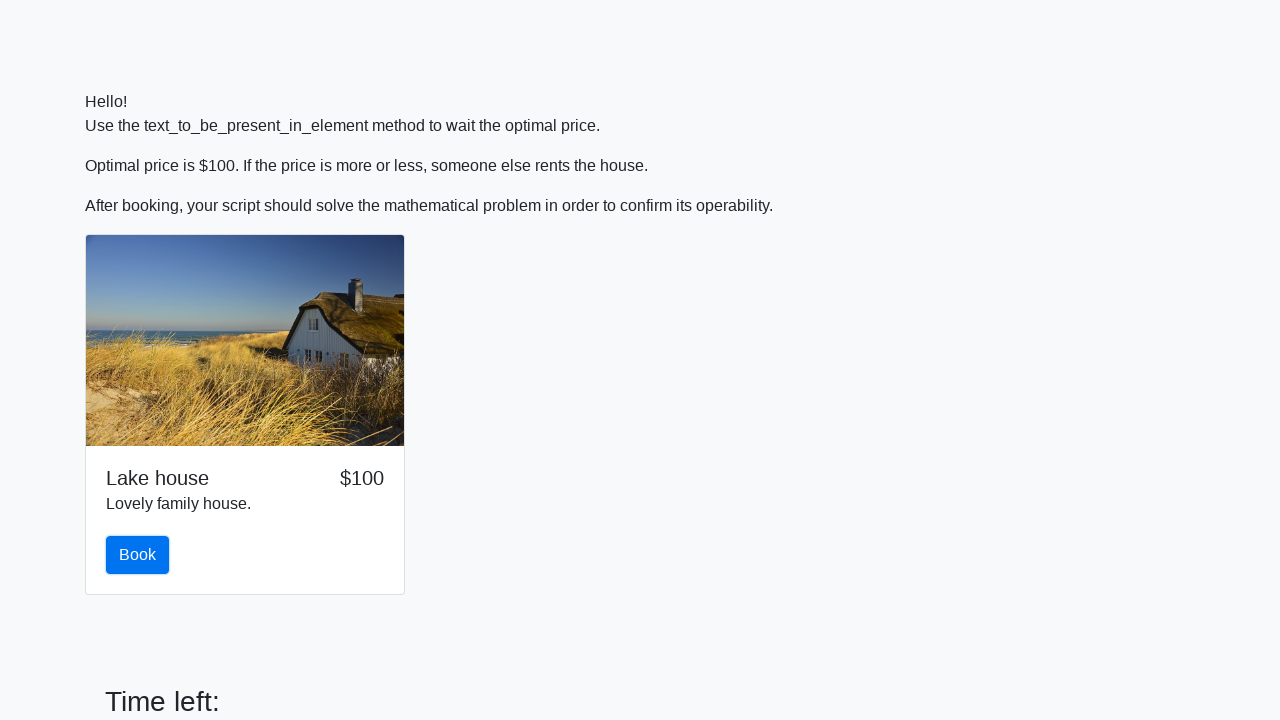

Scrolled down 150px to reveal math problem
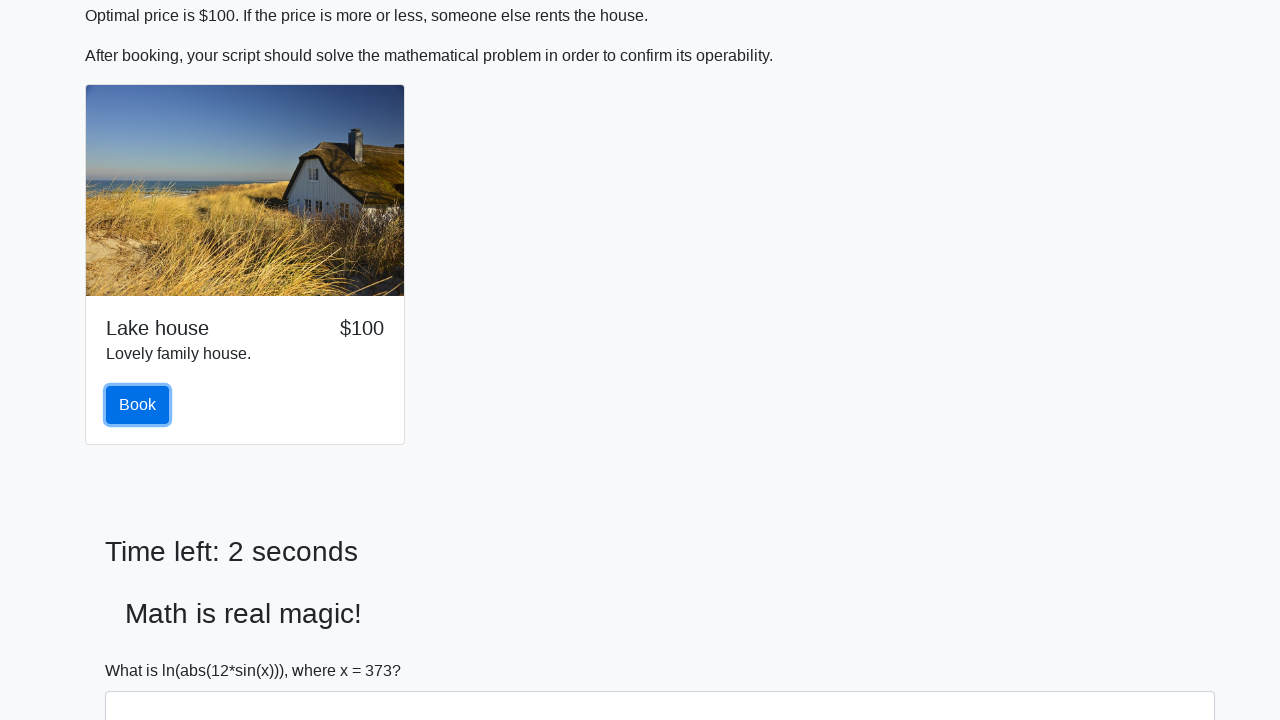

Retrieved x value from page: 373
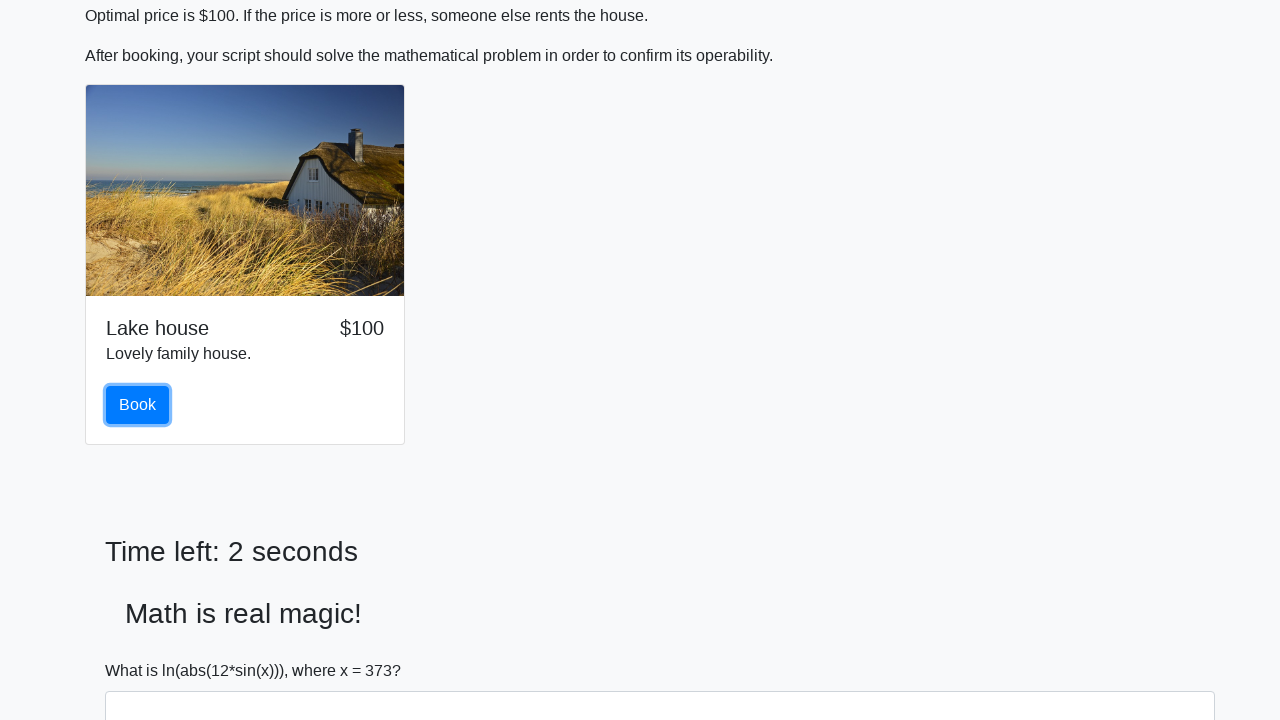

Calculated logarithmic function result: 2.198513535086867
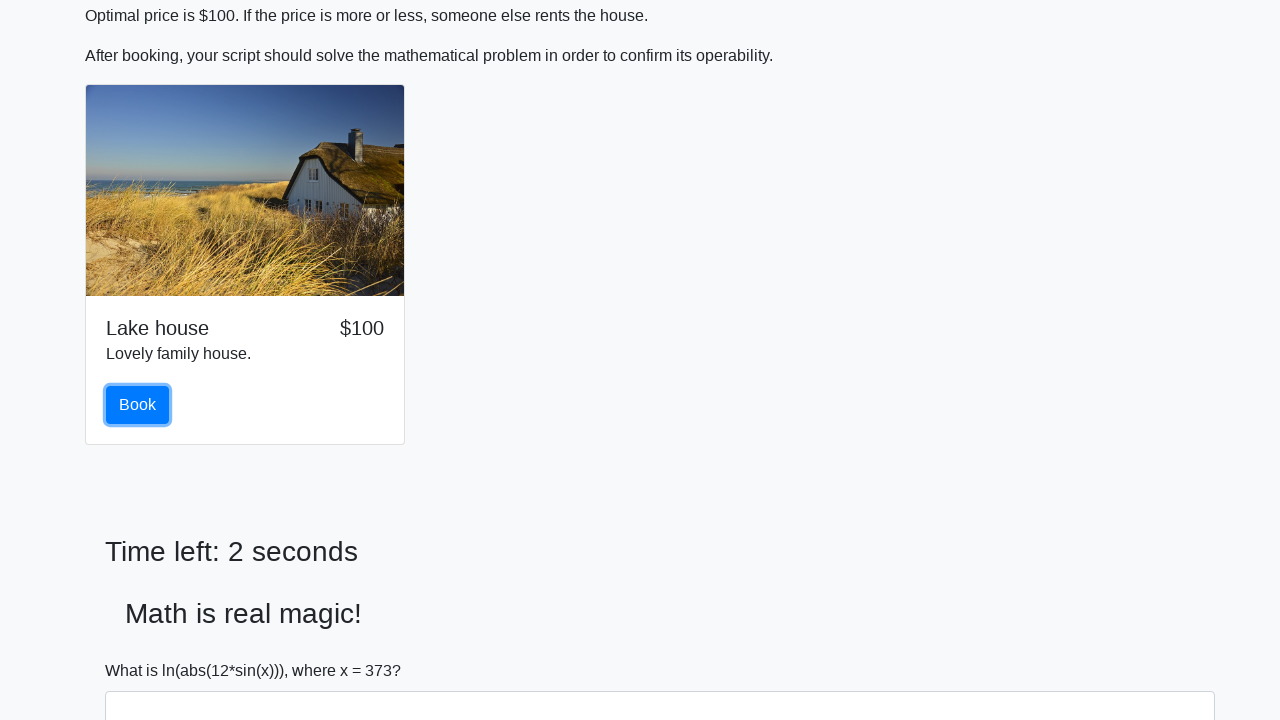

Filled form with calculated answer: 2.198513535086867 on .form-control
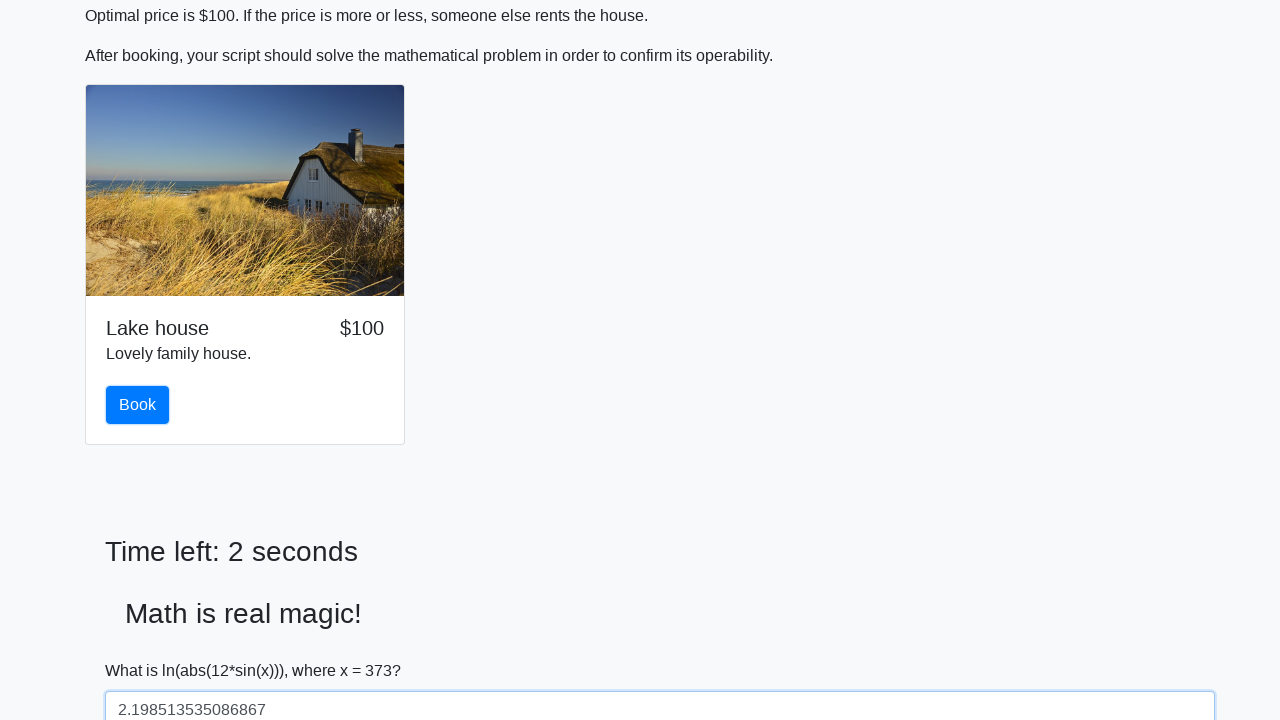

Clicked the Solve button to submit captcha answer at (143, 651) on #solve
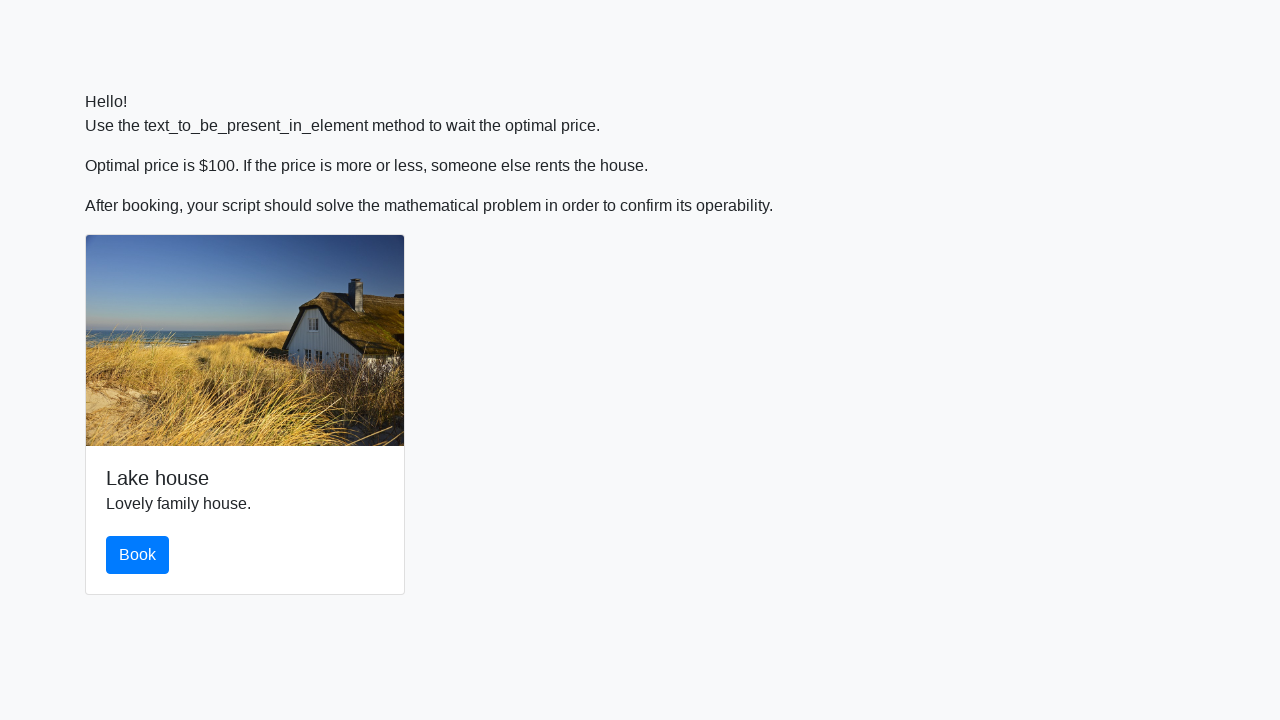

Waited 2 seconds to see the result
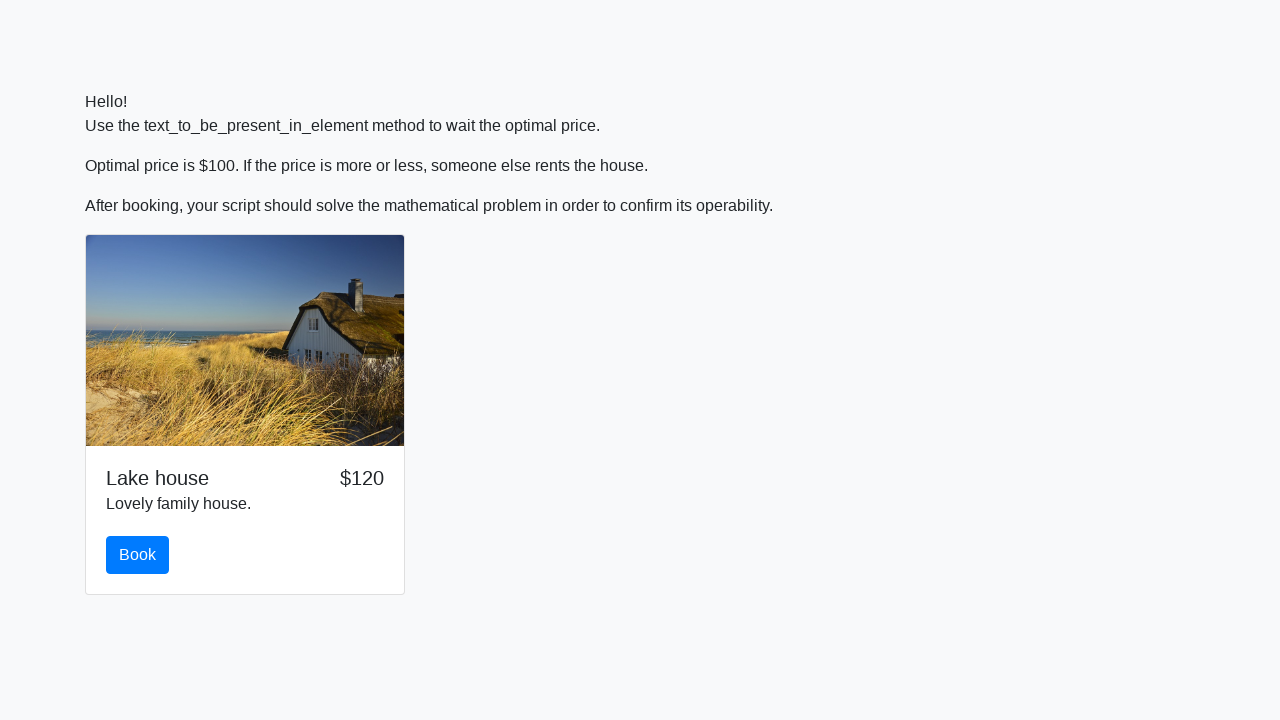

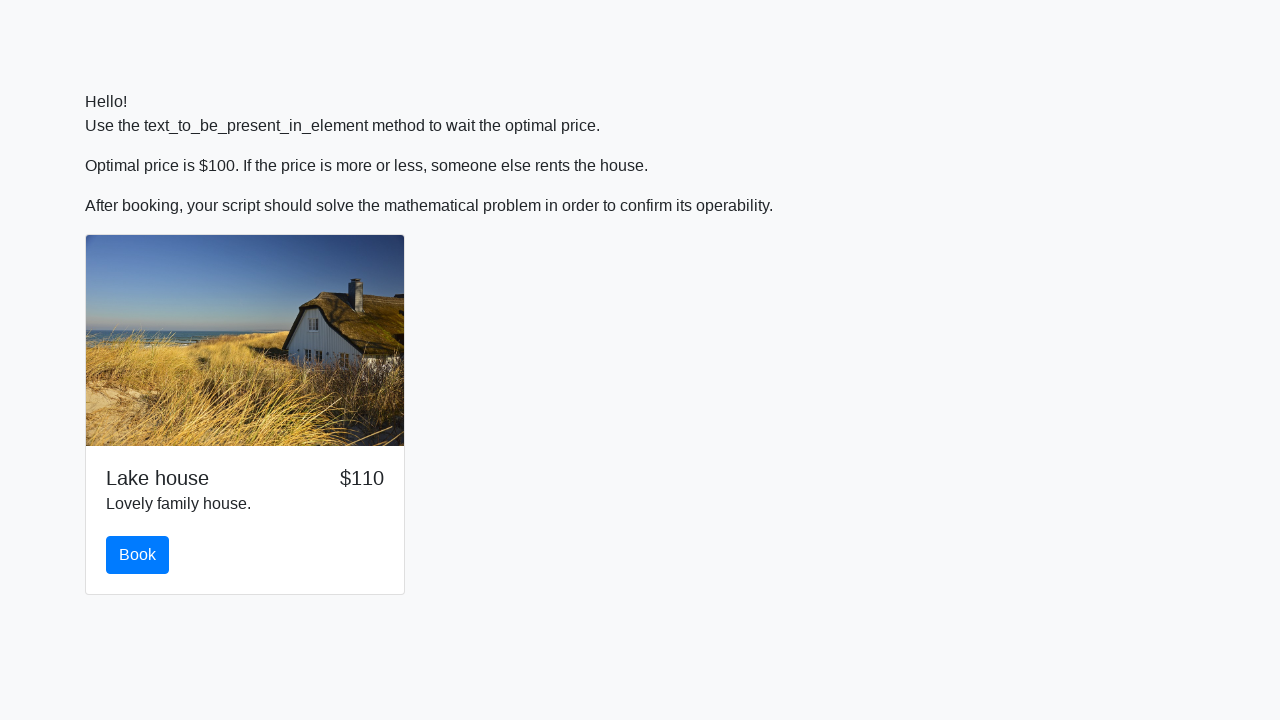